Tests the search functionality by searching for Nike sneakers and scrolling to view results

Starting URL: https://www.asos.com/men

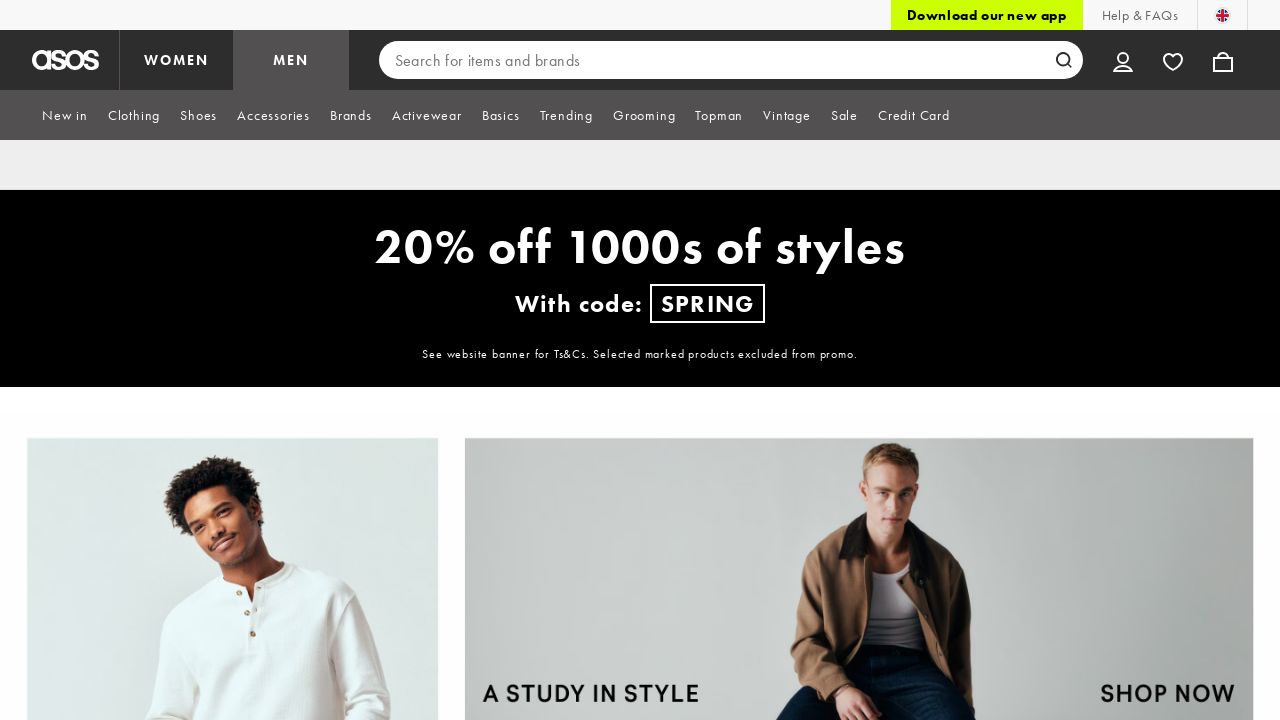

Entered 'Nike sneakers' in search box on #chrome-search
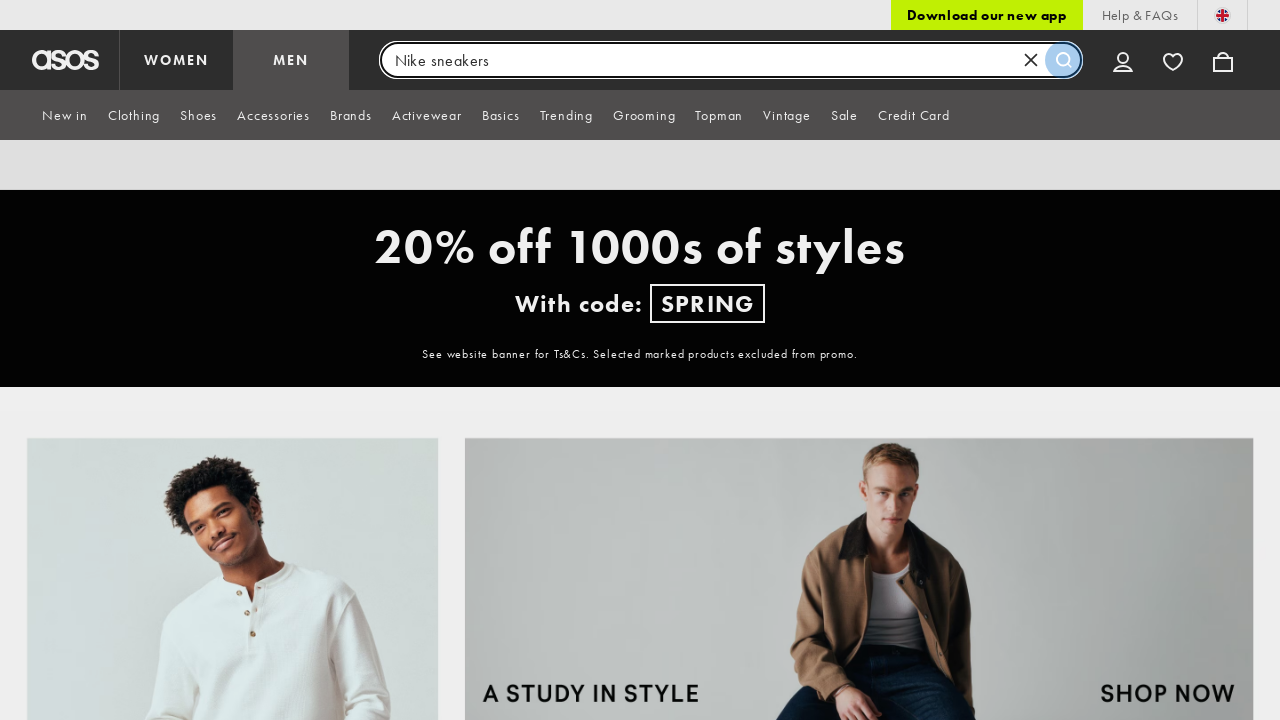

Clicked search button to search for Nike sneakers at (1064, 60) on #chrome-sticky-header div form div button[type='submit']
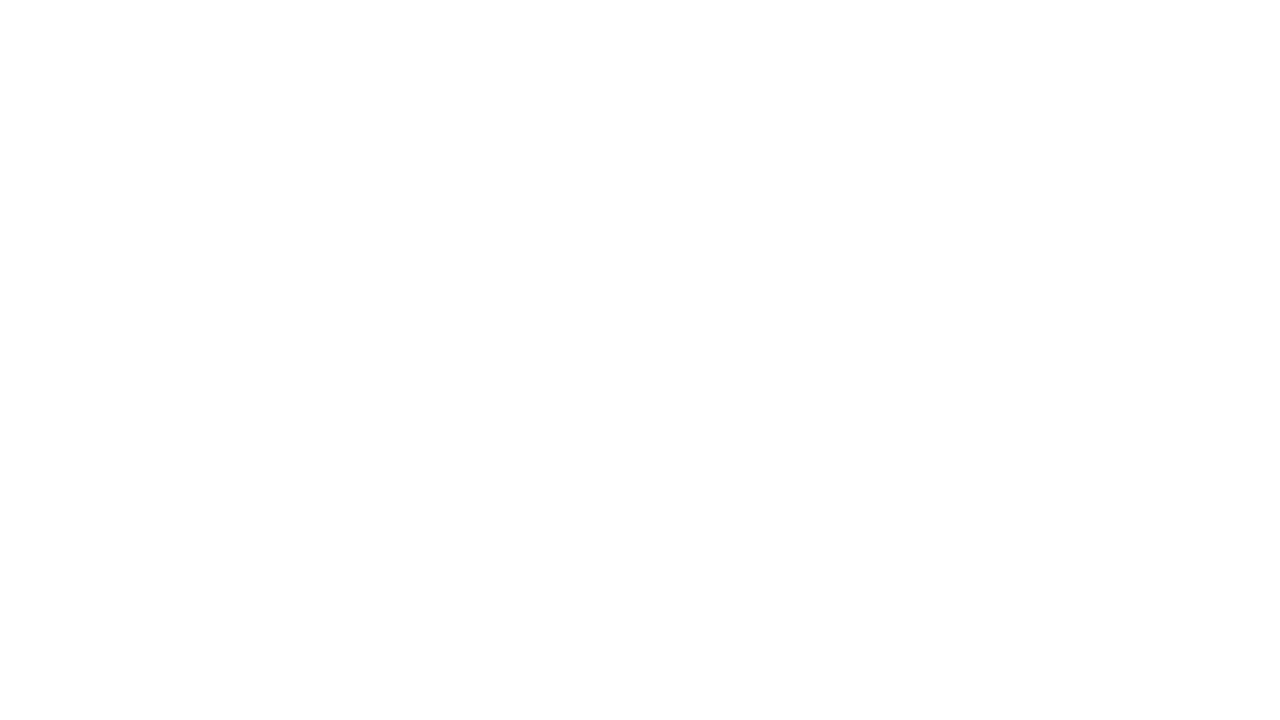

Scrolled down 350px to view more results
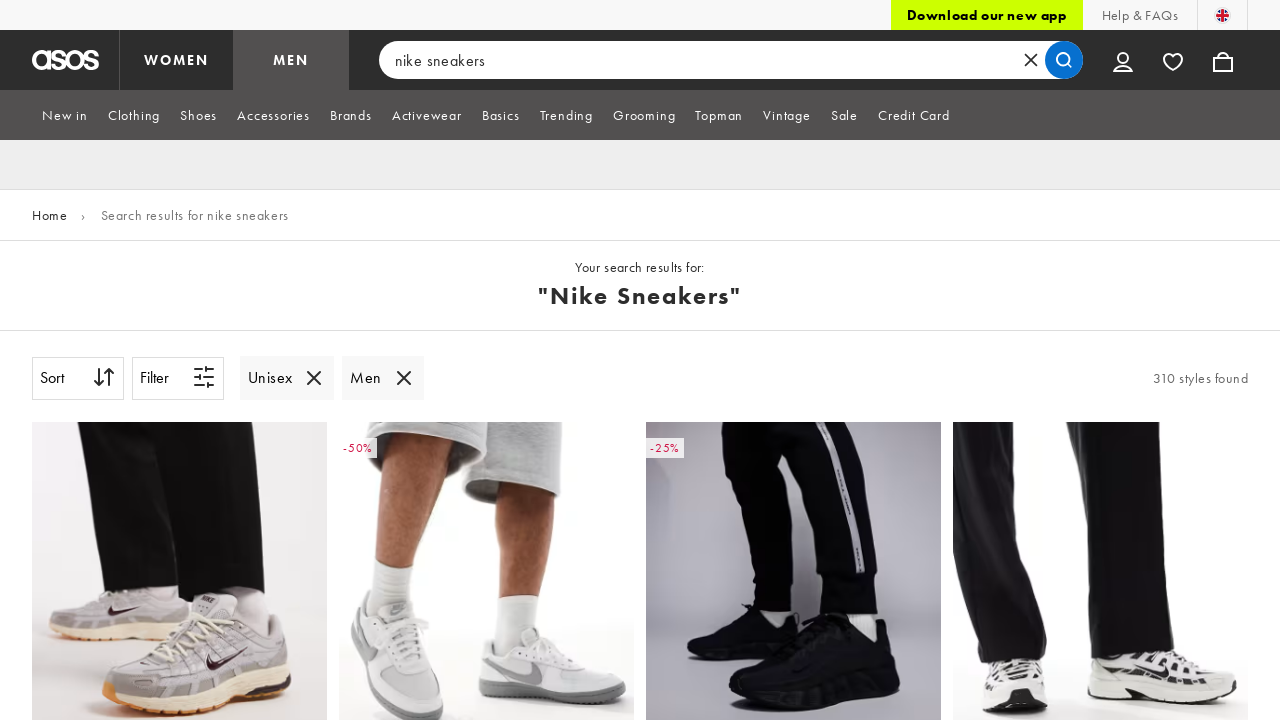

Nike product images became visible
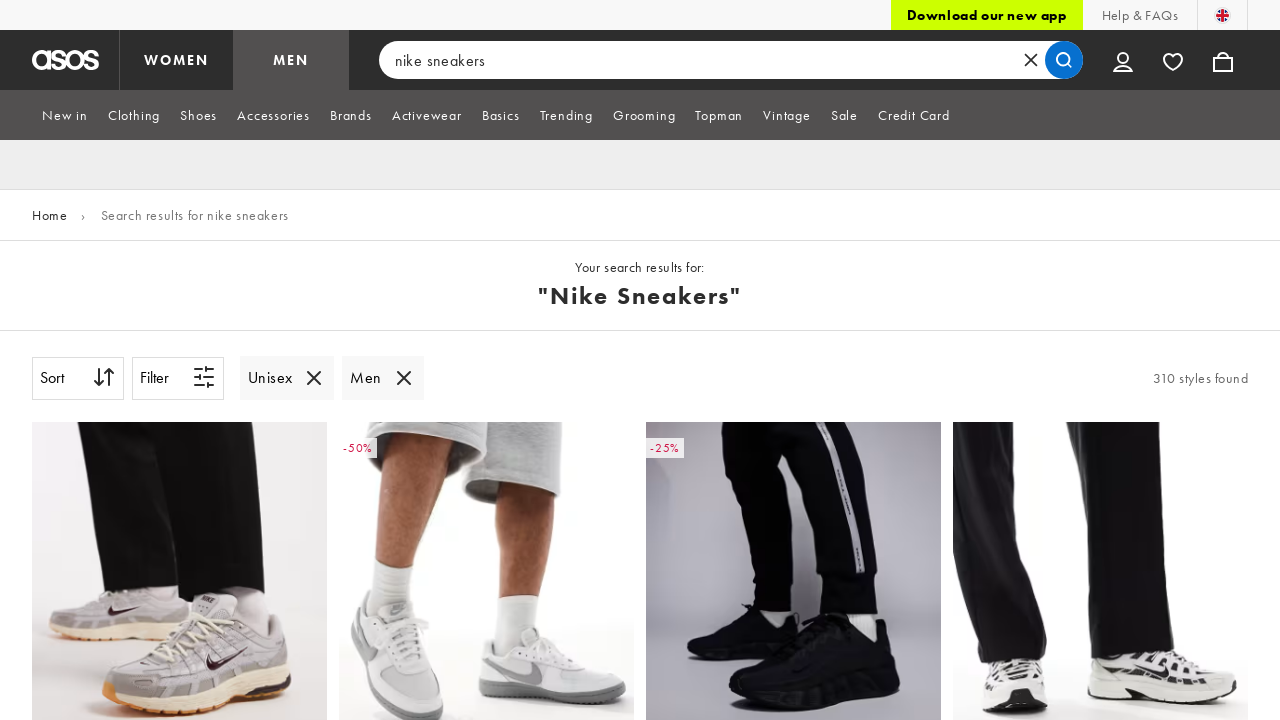

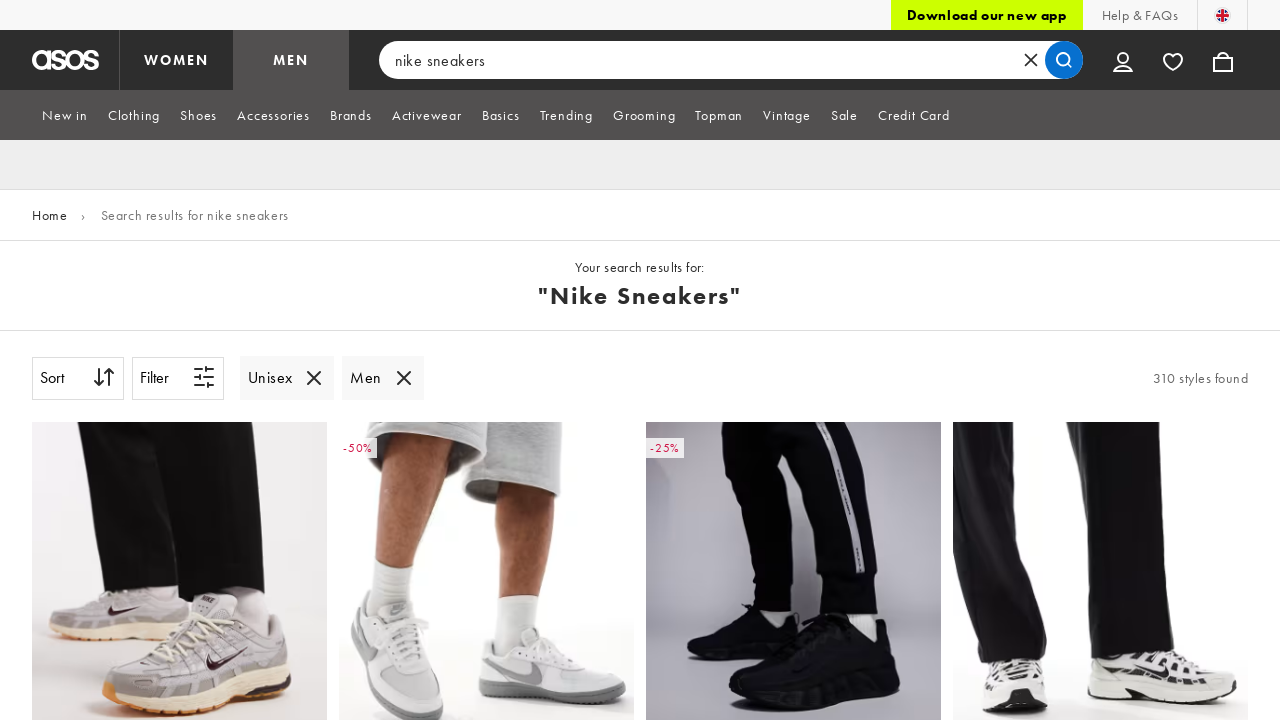